Navigates to the Text Box page, enters a test name into the Full Name input field, submits the form, and verifies the output displays the entered name.

Starting URL: https://demoqa.com/elements

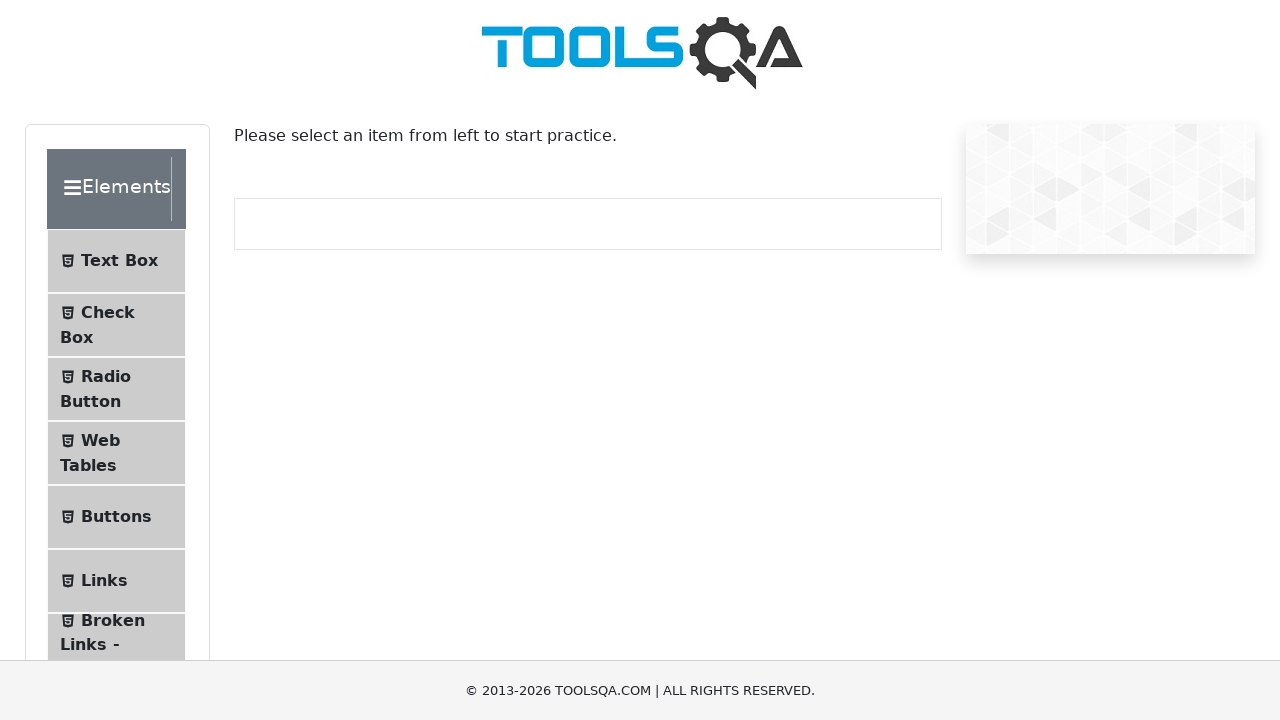

Clicked Text Box button in menu at (119, 261) on internal:text="Text Box"i
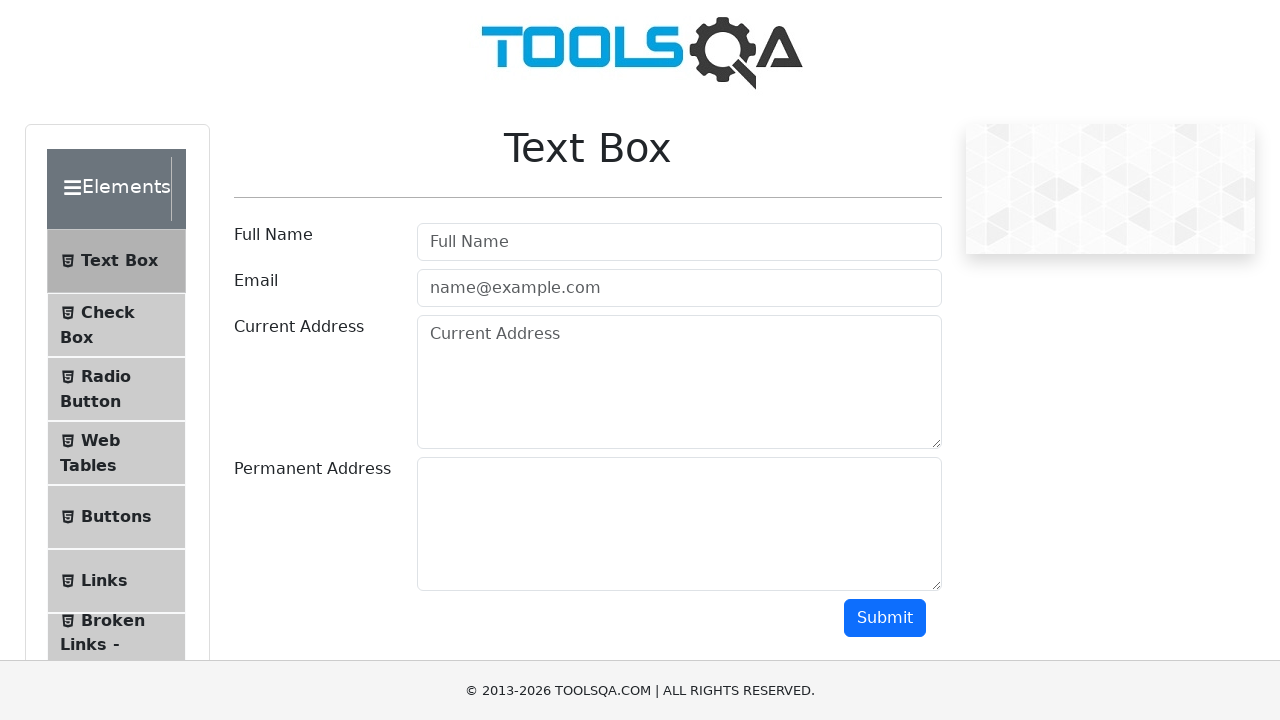

Navigated to Text Box page
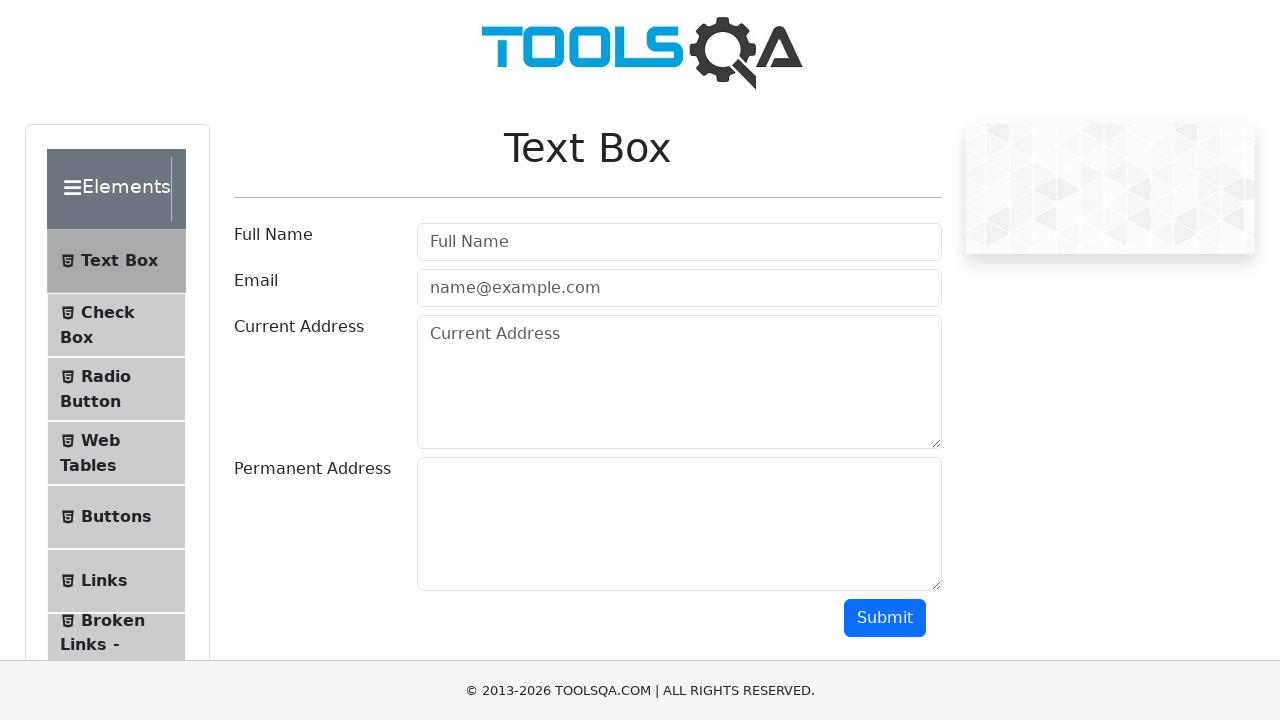

Filled Full Name field with 'Test Name 123' on internal:attr=[placeholder="Full Name"i]
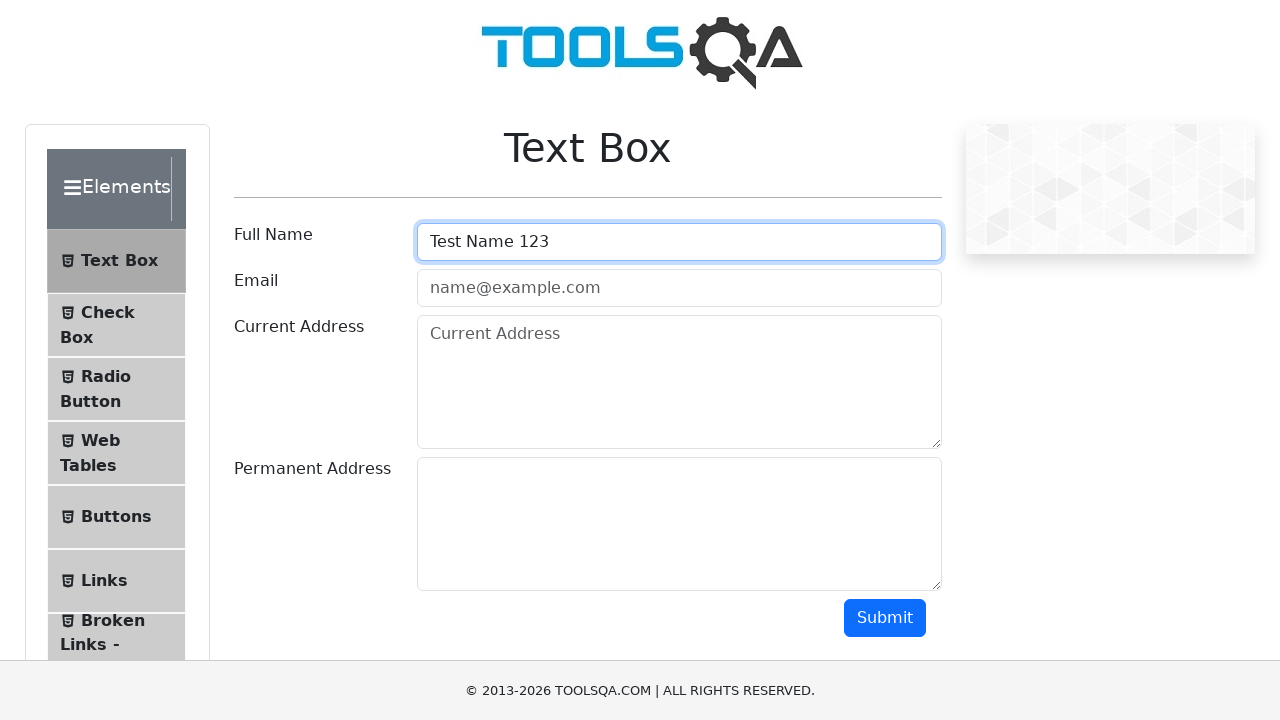

Clicked Submit button at (885, 618) on internal:role=button[name="Submit"i]
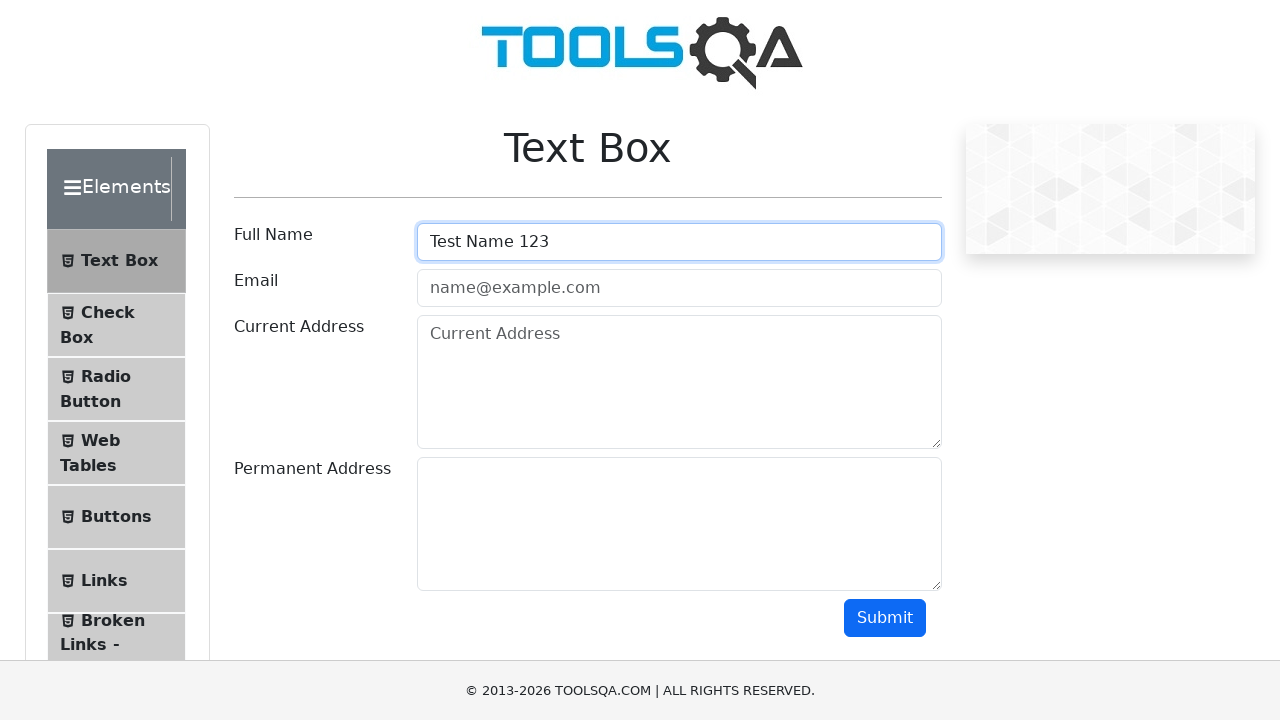

Verified output displays entered name: 'Test Name 123'
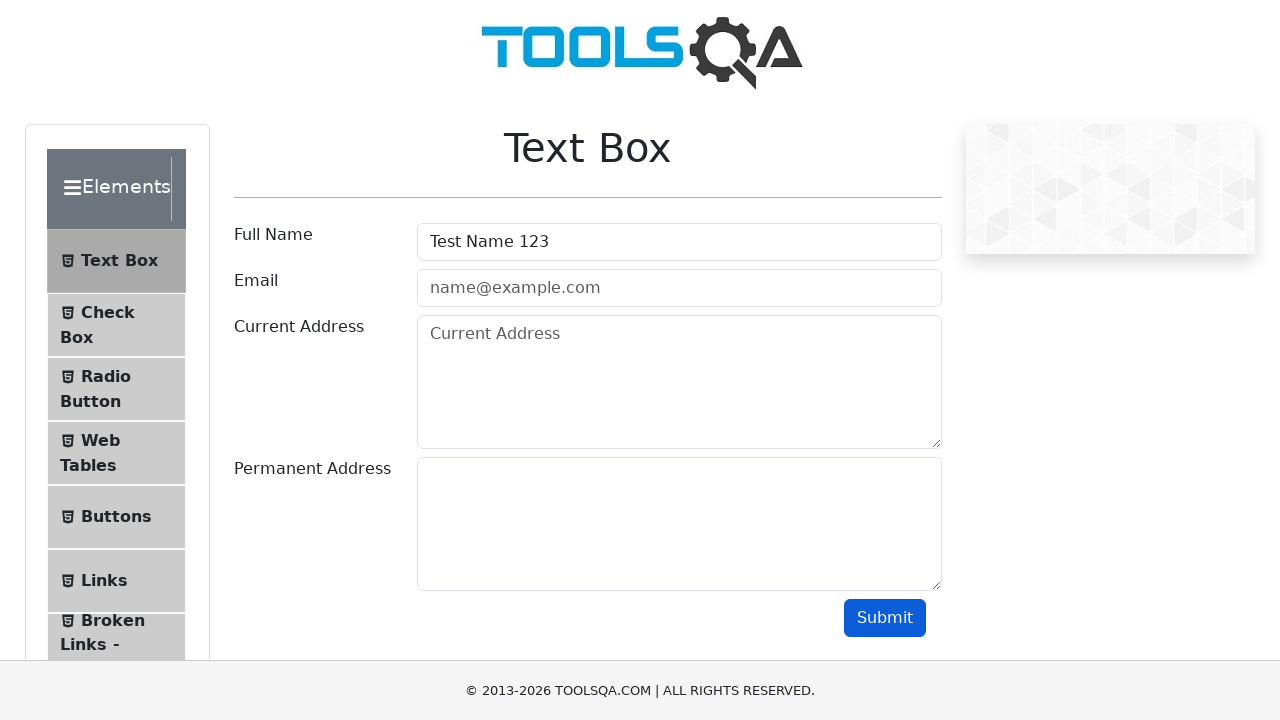

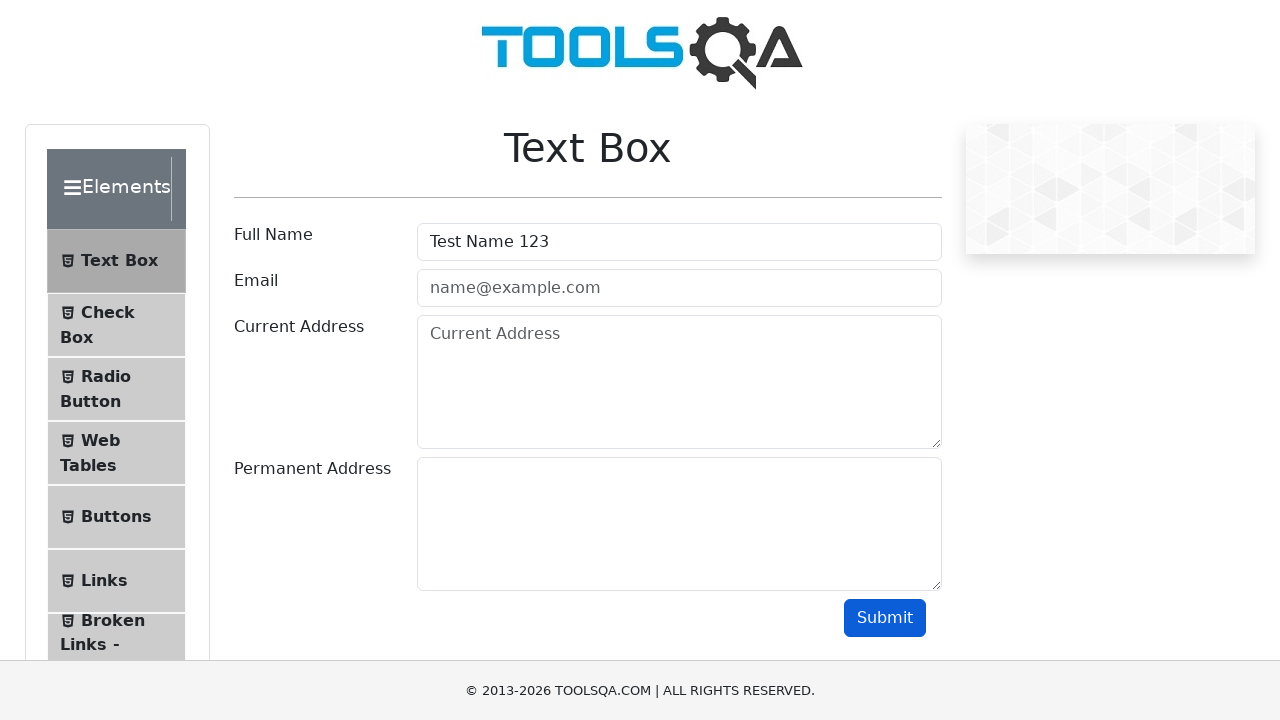